Tests JavaScript confirm dialog handling by switching to an iframe, clicking a button to trigger a confirm popup, dismissing the alert, and verifying the result shows the cancel action was registered.

Starting URL: https://www.w3schools.com/js/tryit.asp?filename=tryjs_confirm

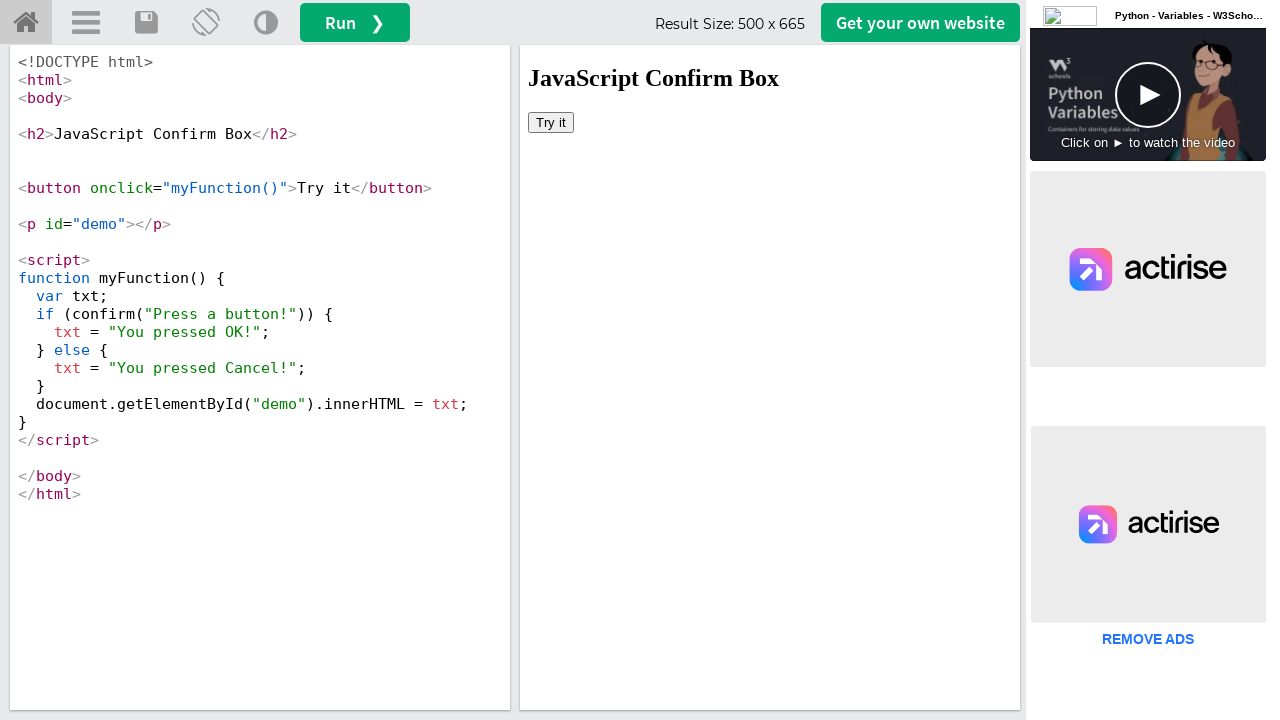

Located iframe with ID 'iframeResult'
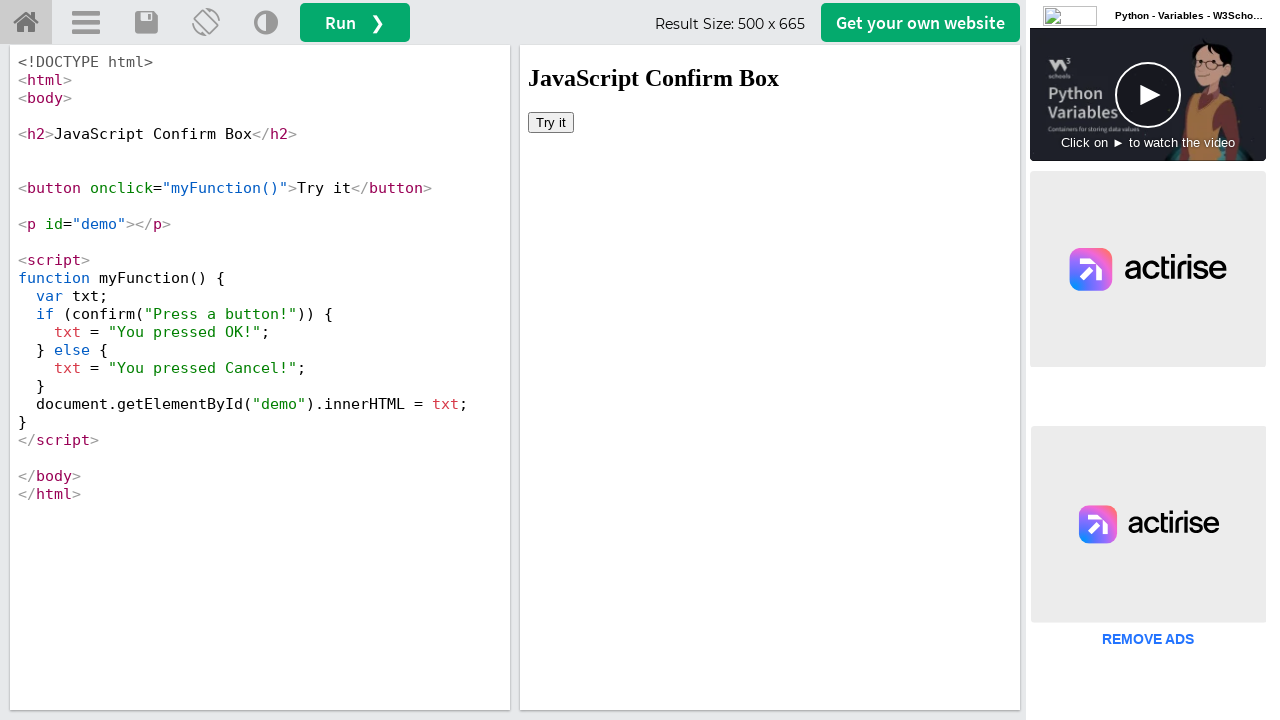

Set up dialog handler to dismiss confirm dialogs
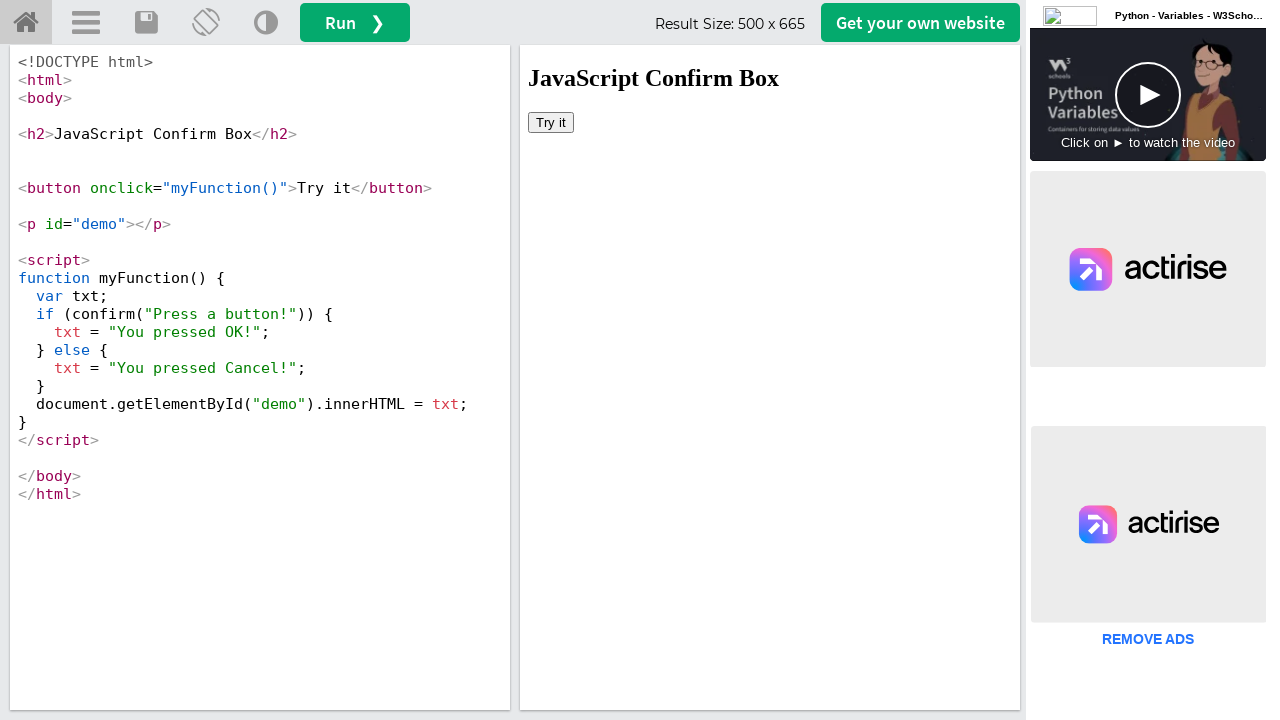

Clicked button in iframe to trigger confirm dialog at (551, 122) on #iframeResult >> internal:control=enter-frame >> xpath=//body/button
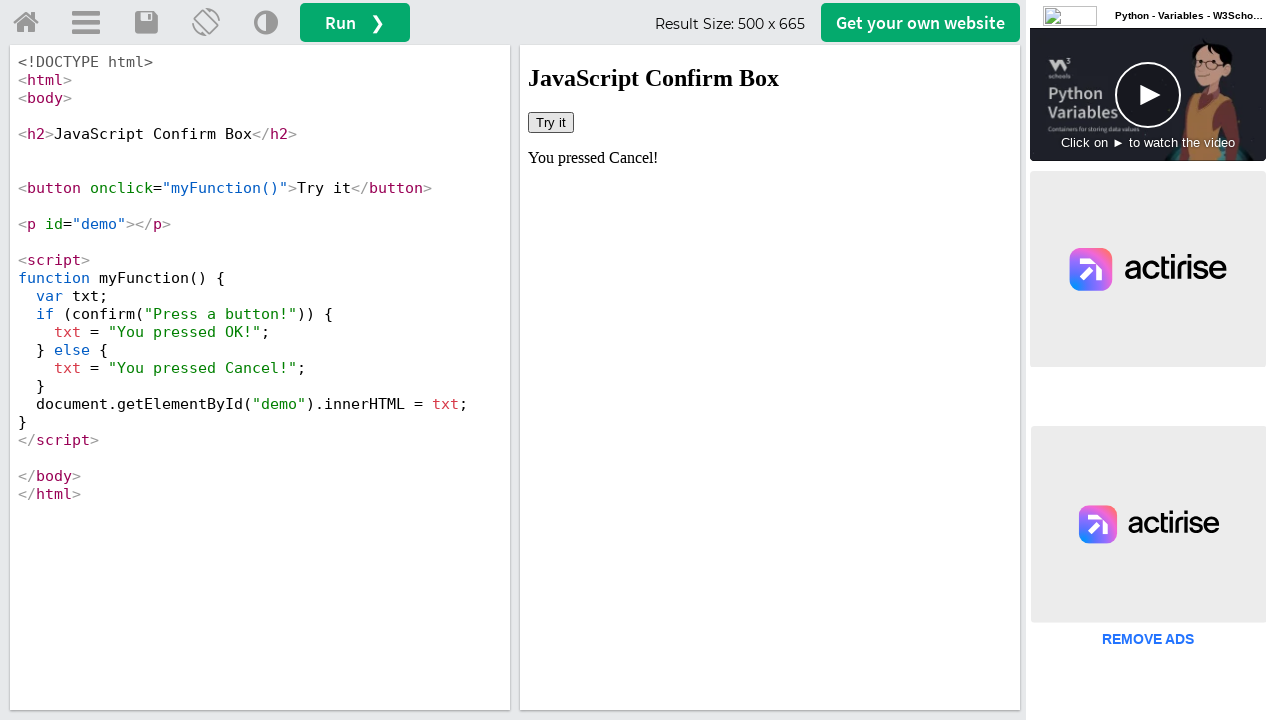

Waited for result element with ID 'demo' to be visible
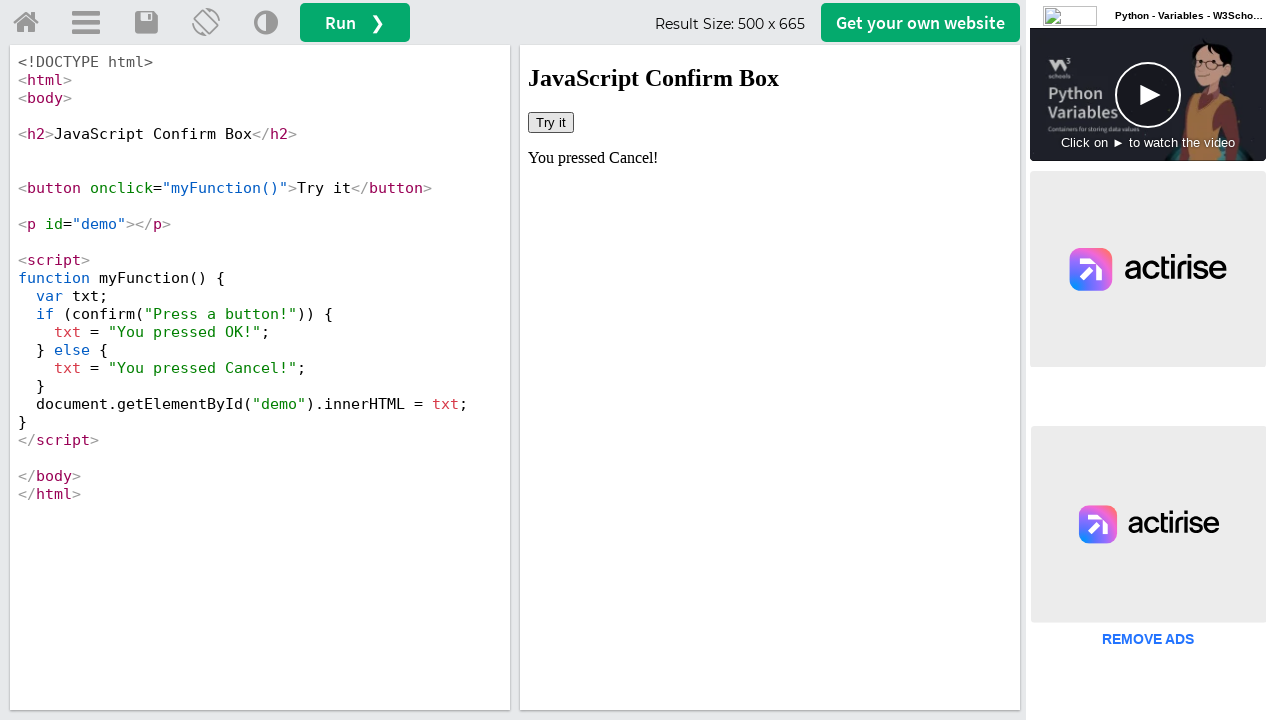

Retrieved text content from result element
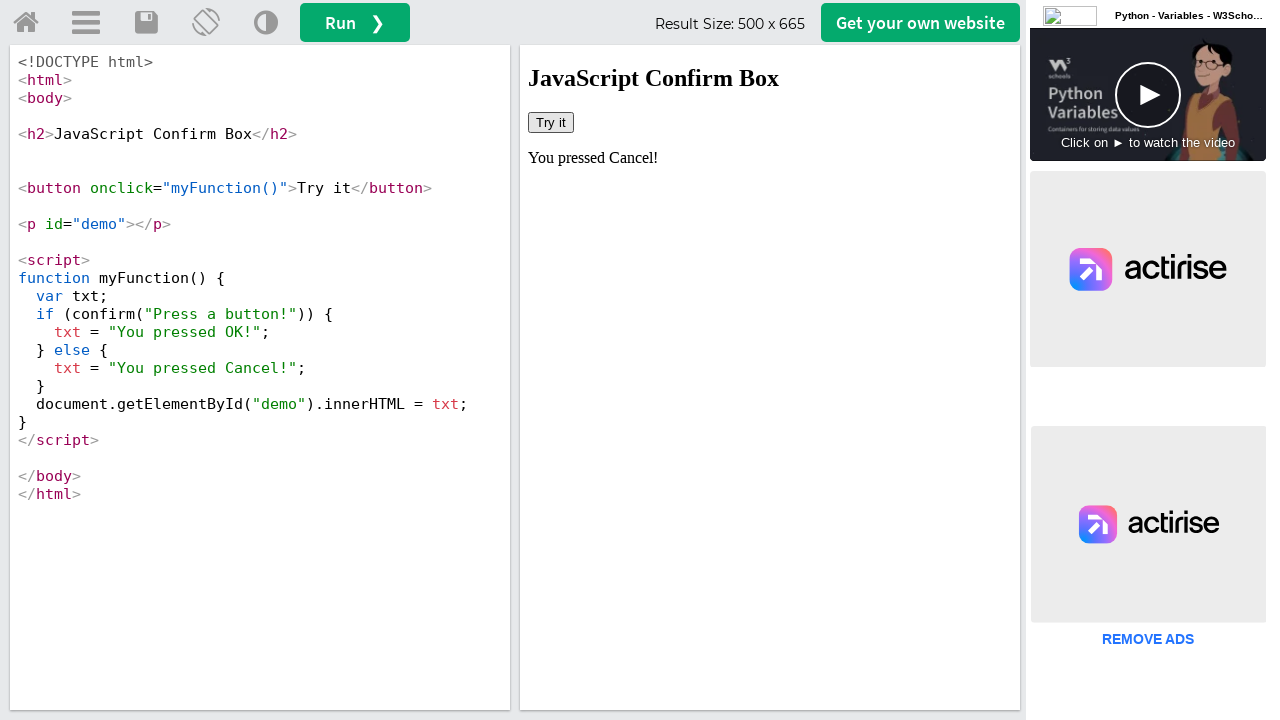

Asserted that result text equals 'You pressed Cancel!'
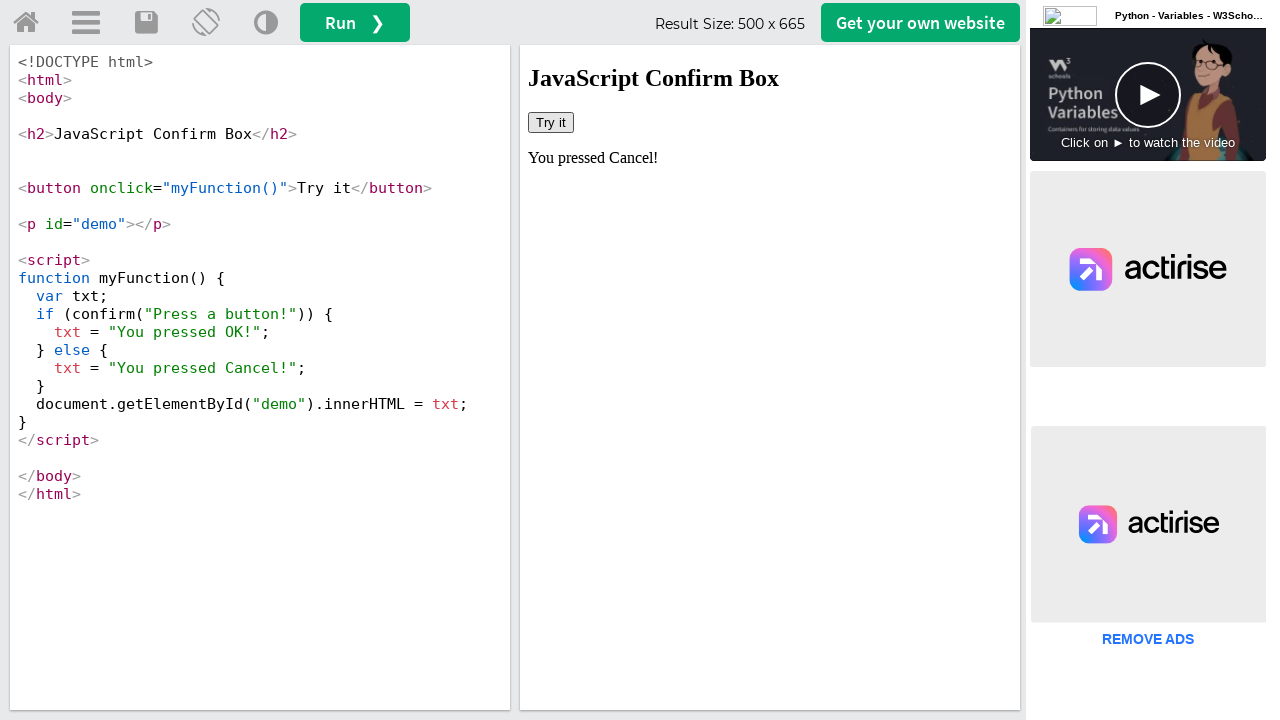

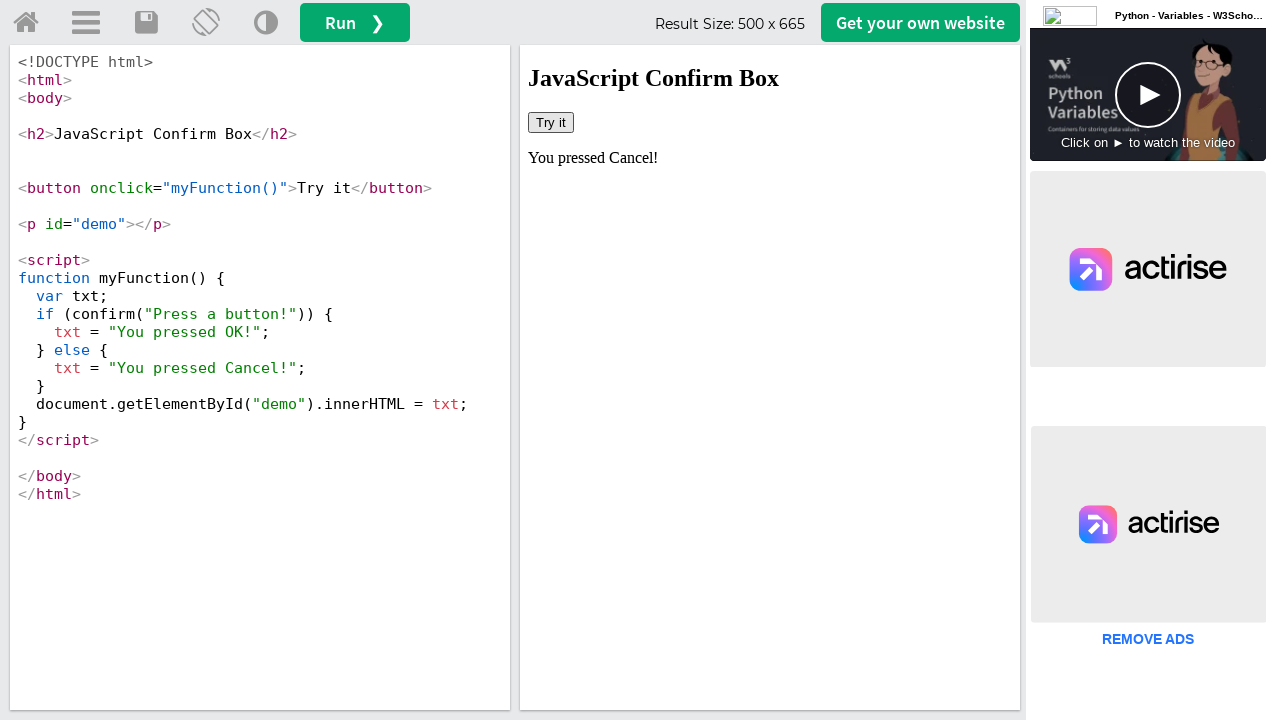